Verifies that pipes appear in the Flappy Bird game over time

Starting URL: https://kulacs-kristof.github.io/Flappy-Bird/game.html

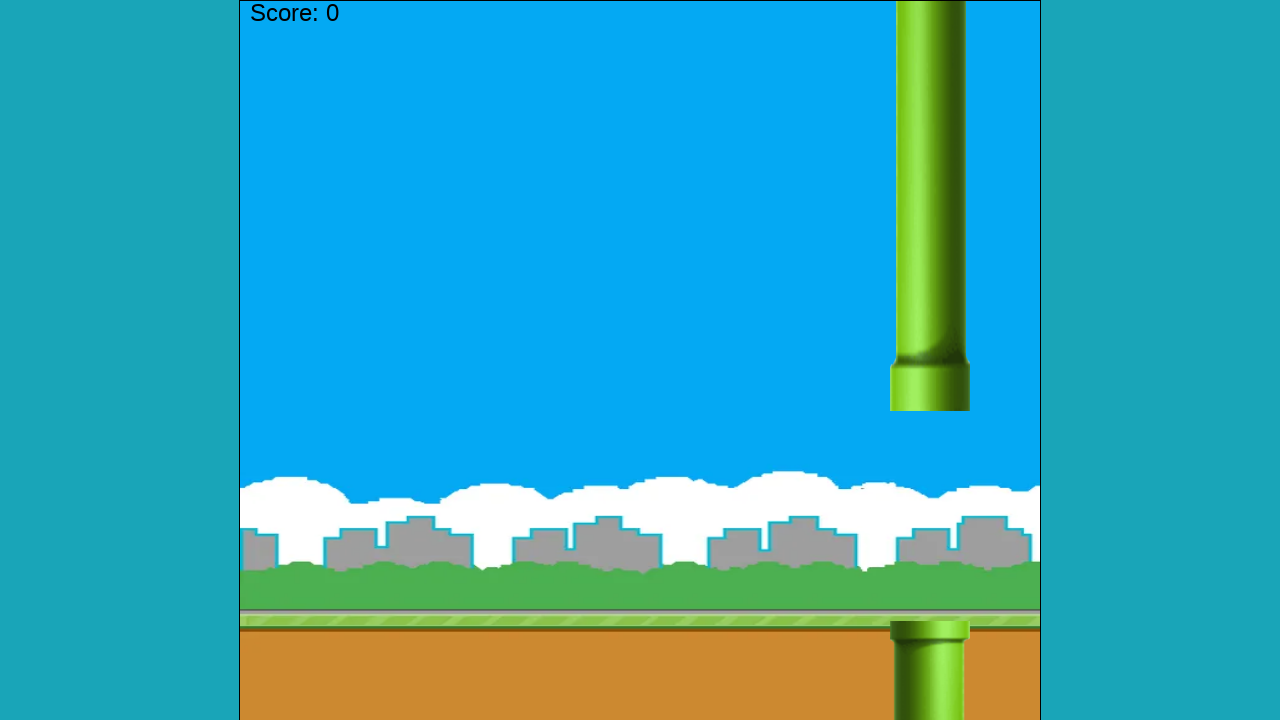

Game canvas loaded
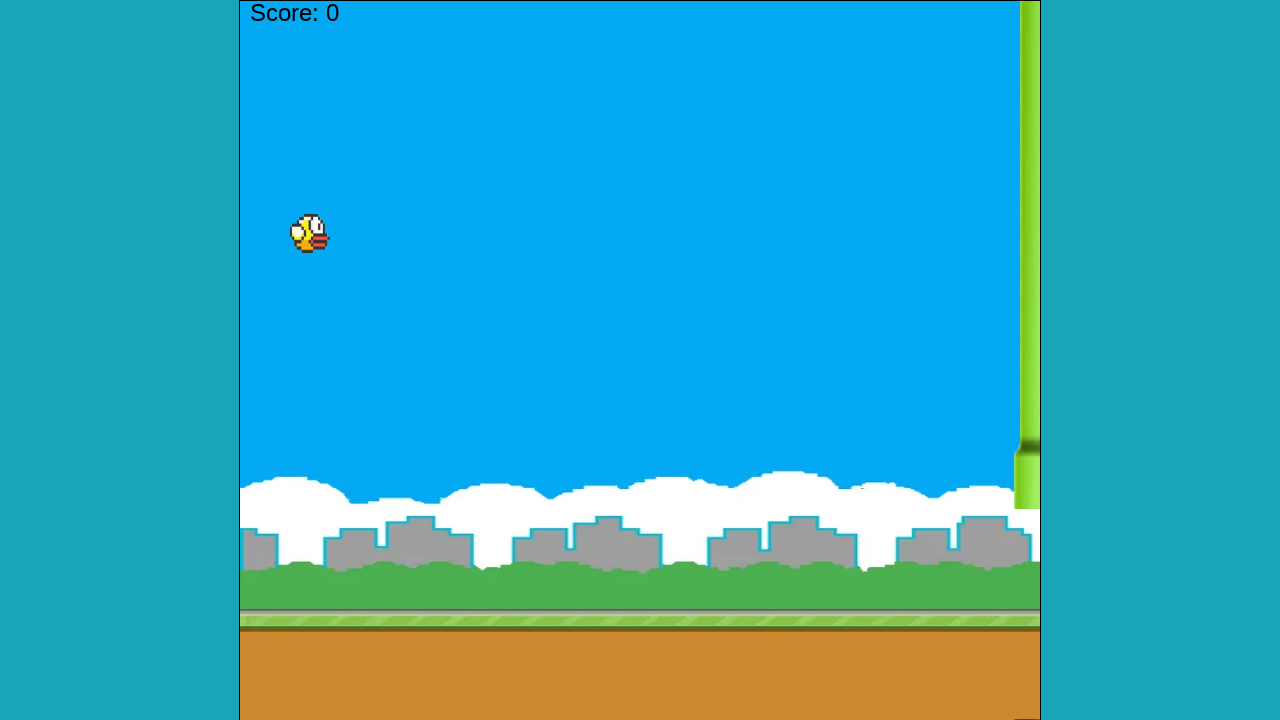

Waited 2 seconds for pipes to generate
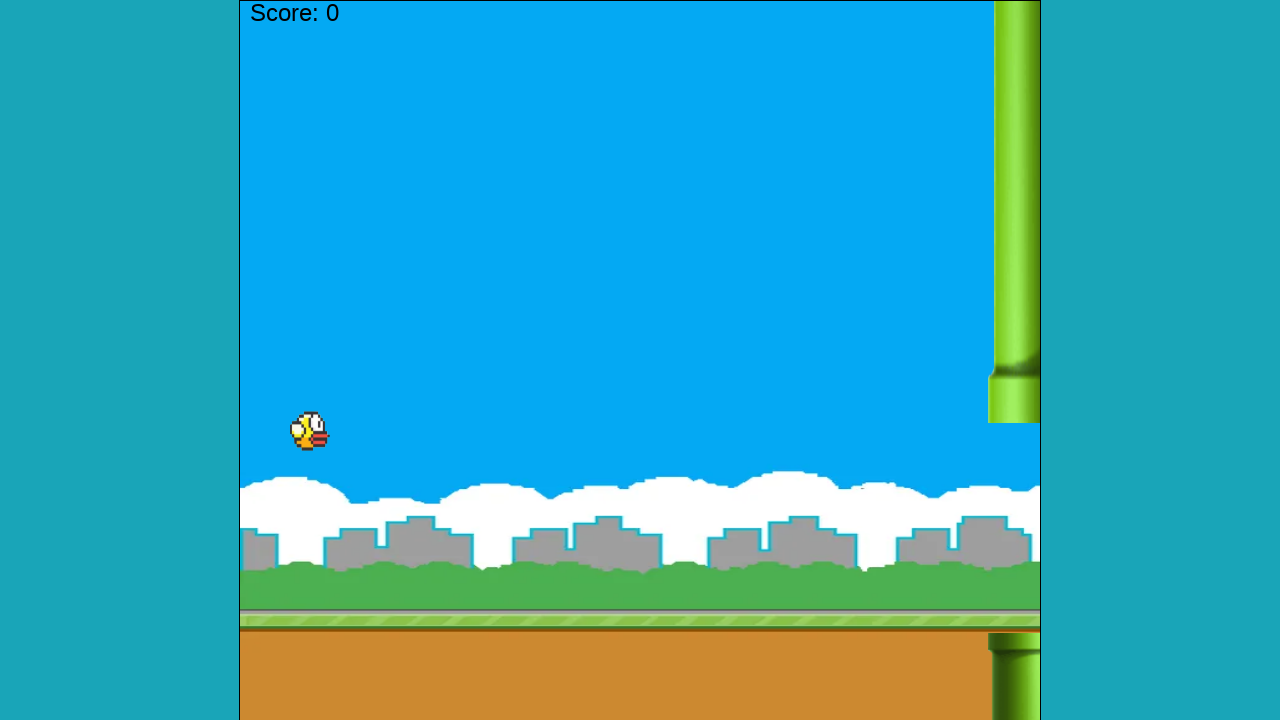

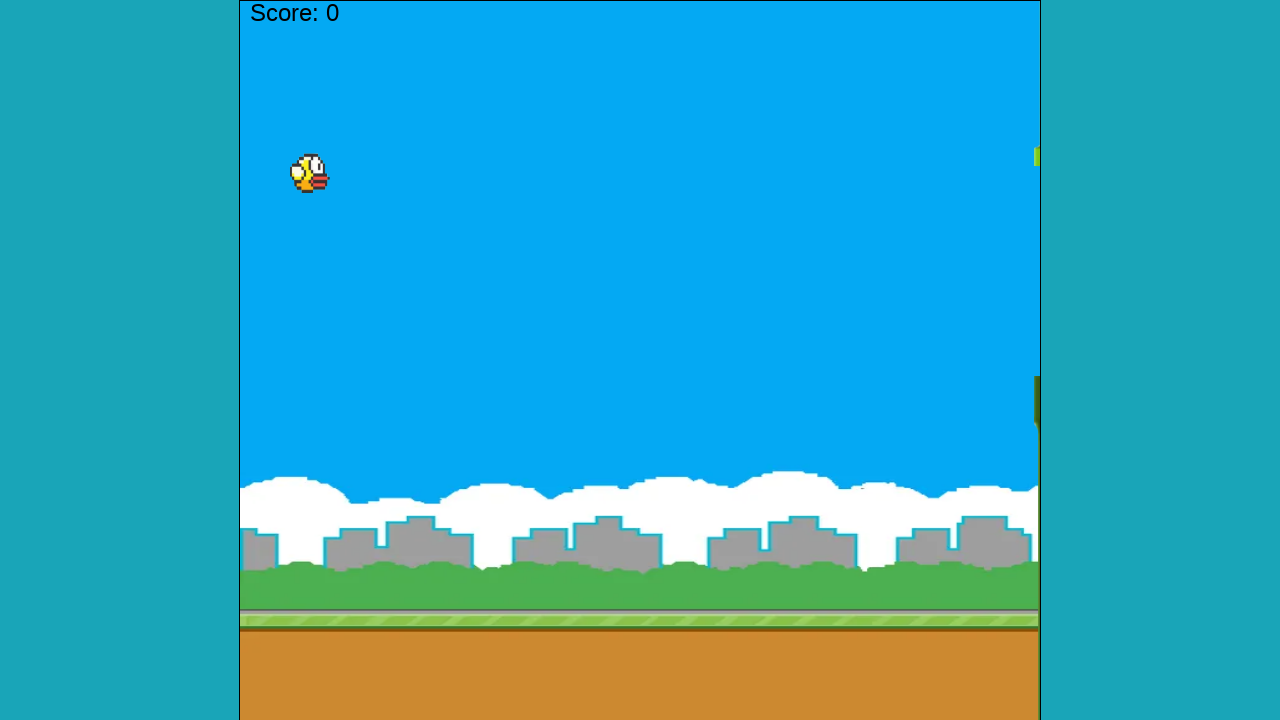